Navigates to Flipkart homepage and maximizes the browser window

Starting URL: https://www.flipkart.com/

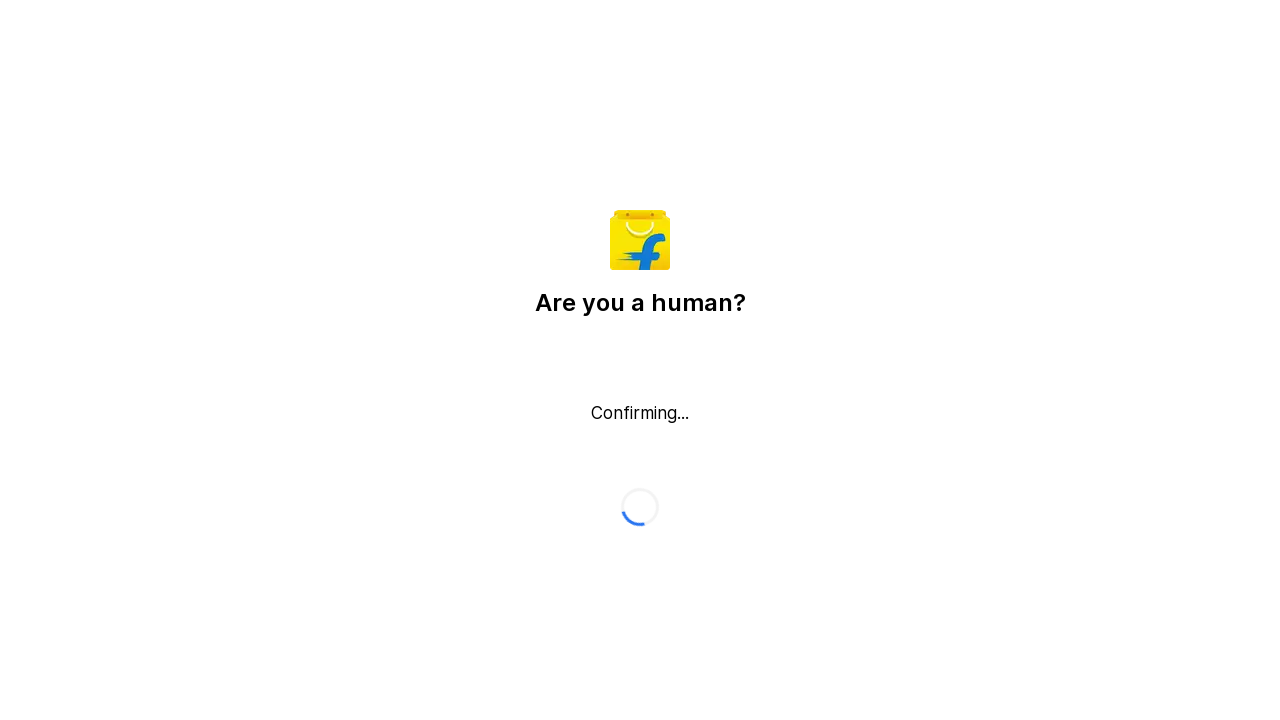

Navigated to Flipkart homepage
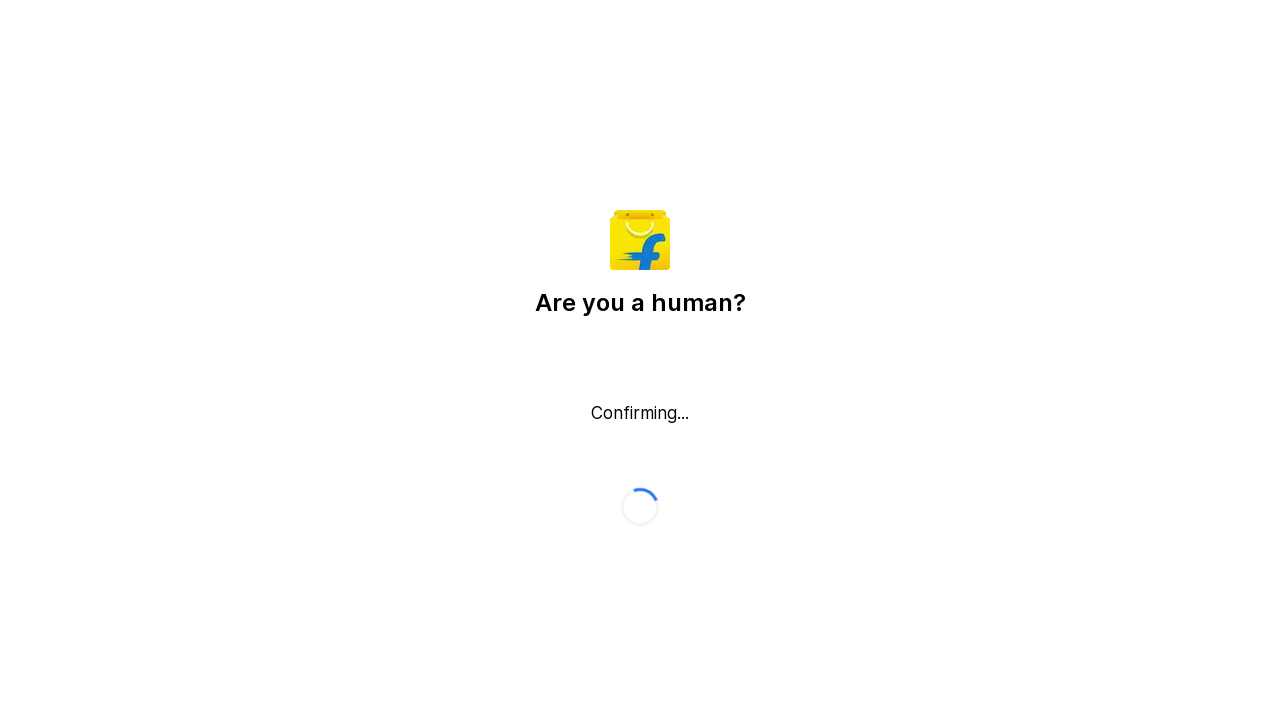

Maximized browser window to 1920x1080
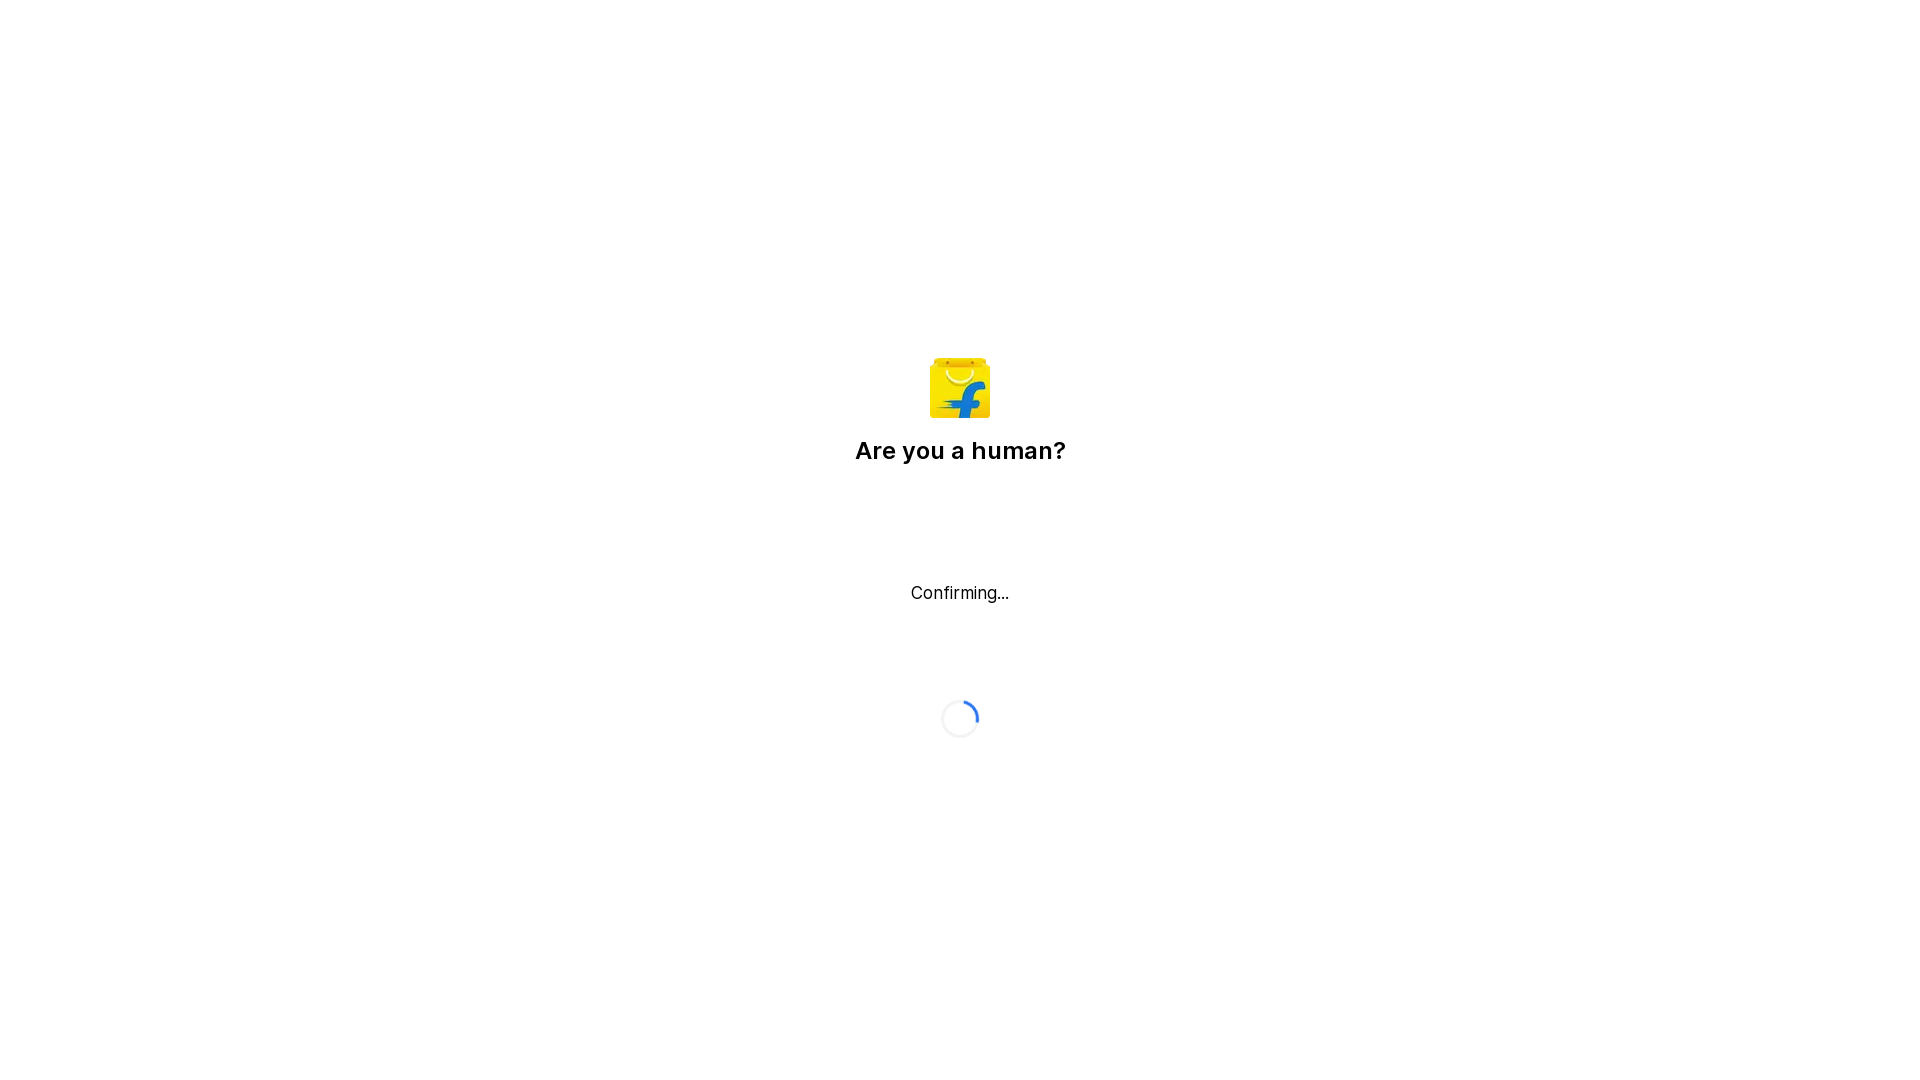

Flipkart homepage fully loaded
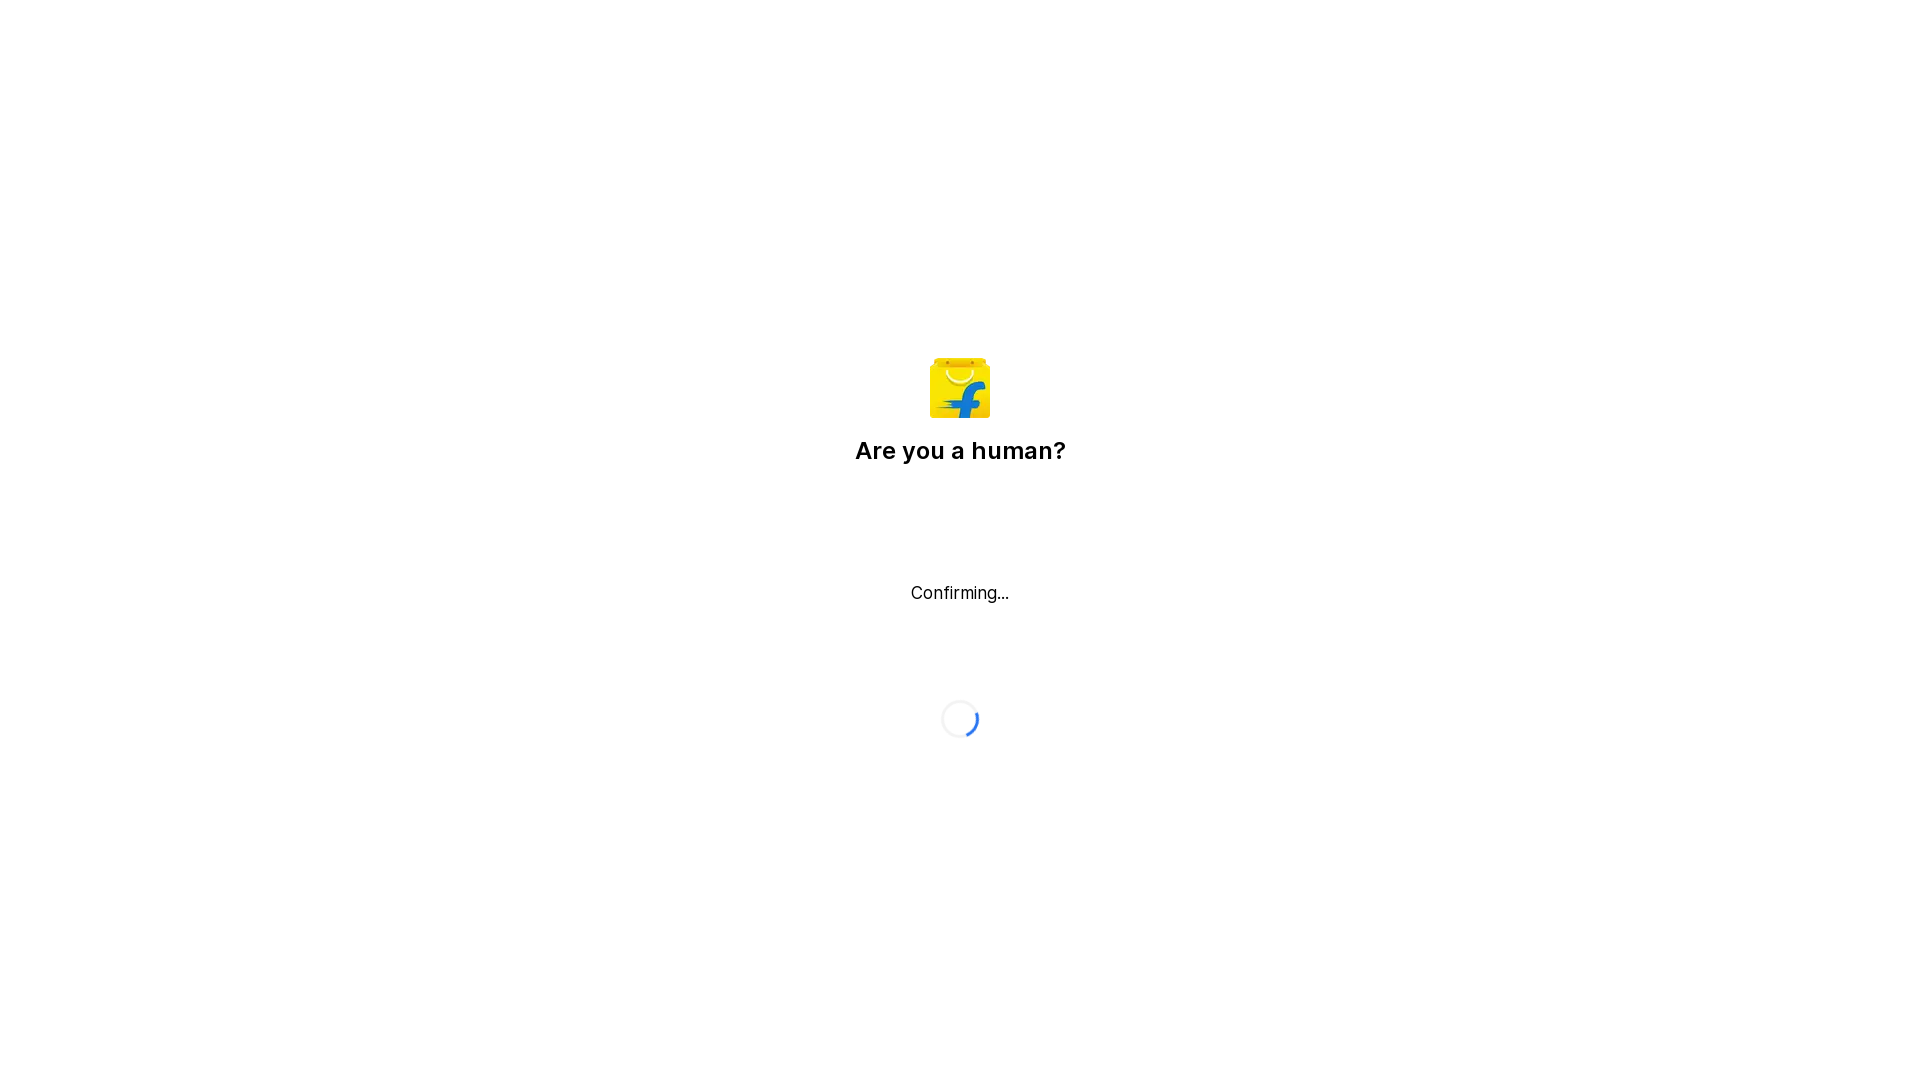

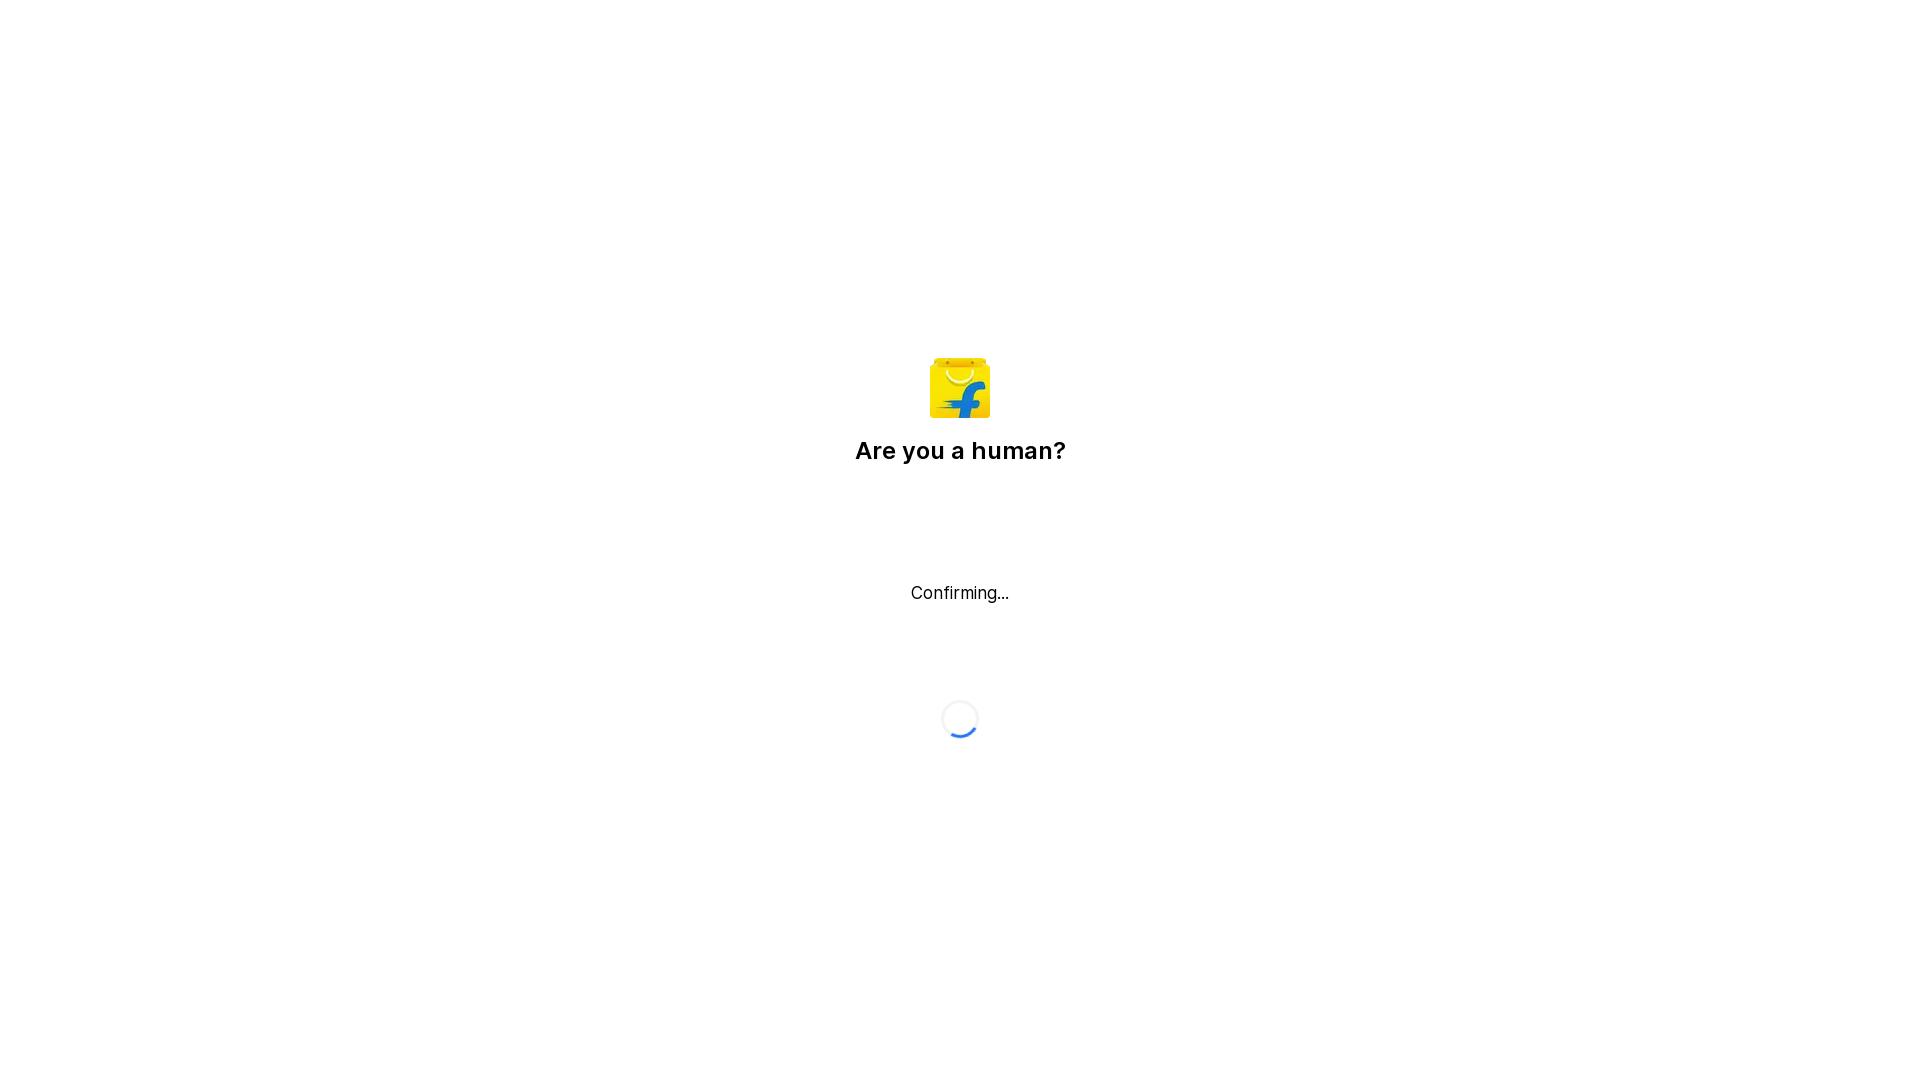